Navigates to Bookswagon homepage and verifies that the search bar is displayed

Starting URL: https://www.bookswagon.com

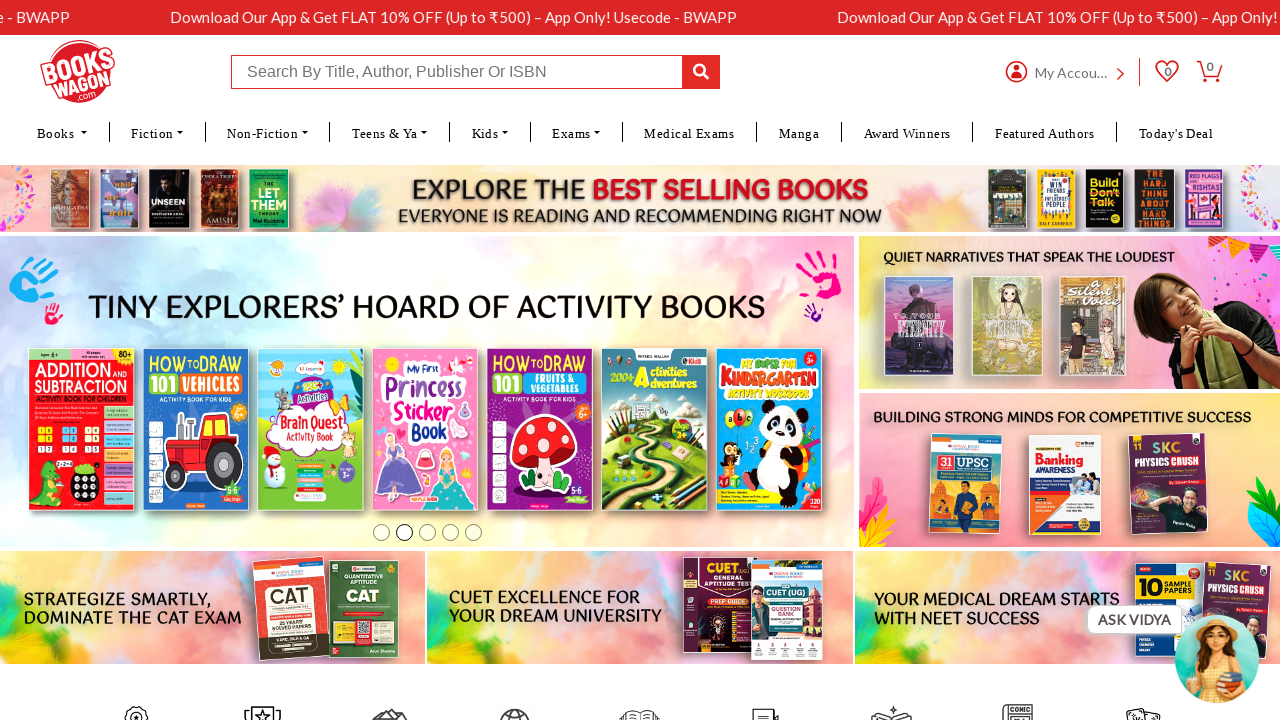

Navigated to Bookswagon homepage
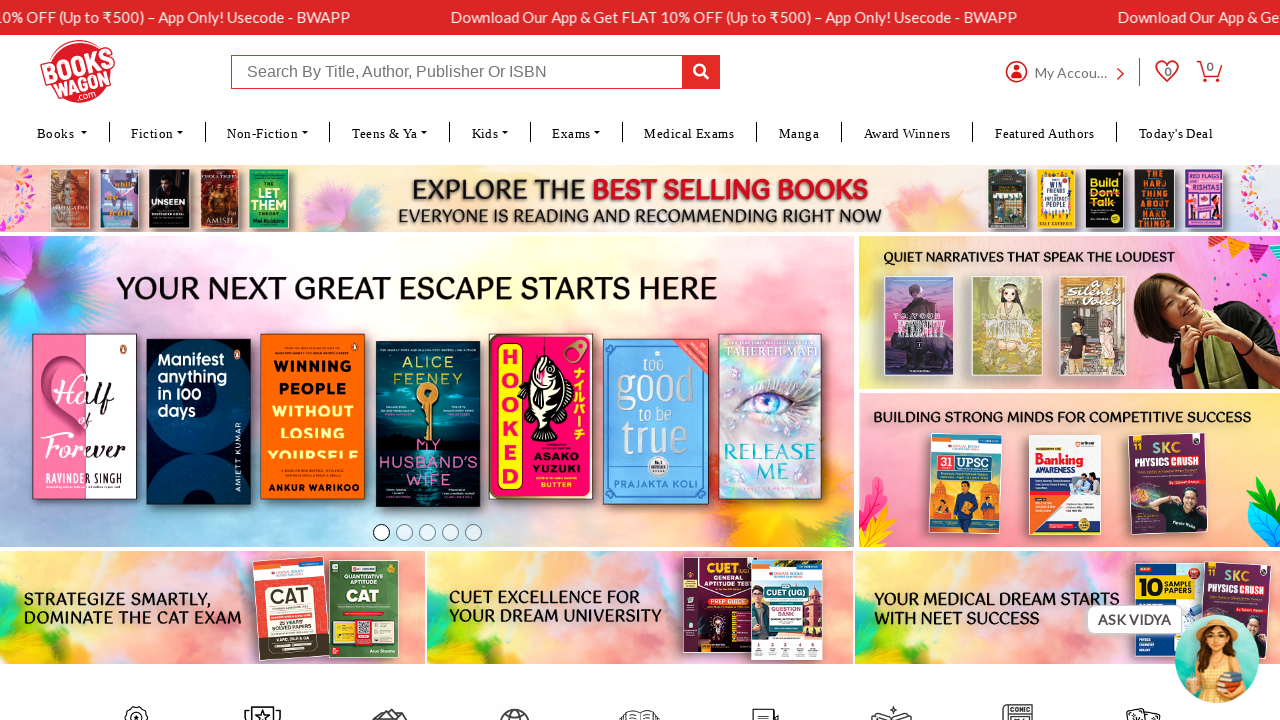

Search bar is displayed on homepage
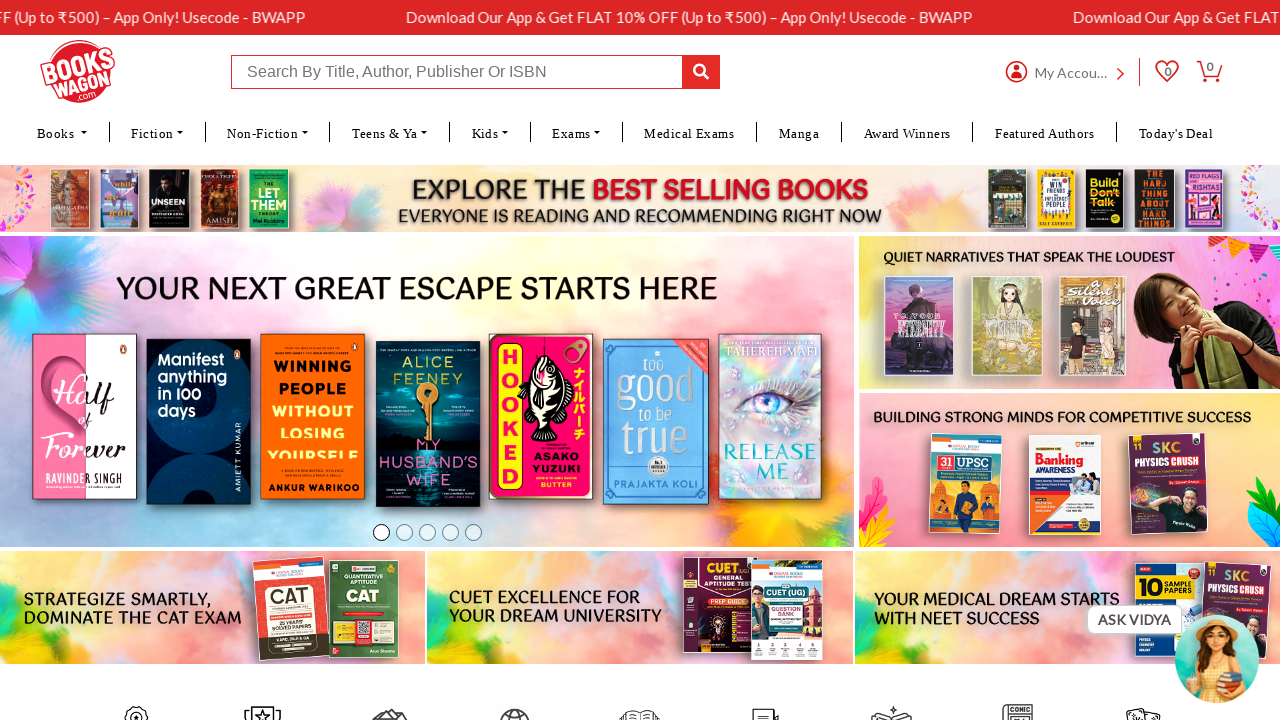

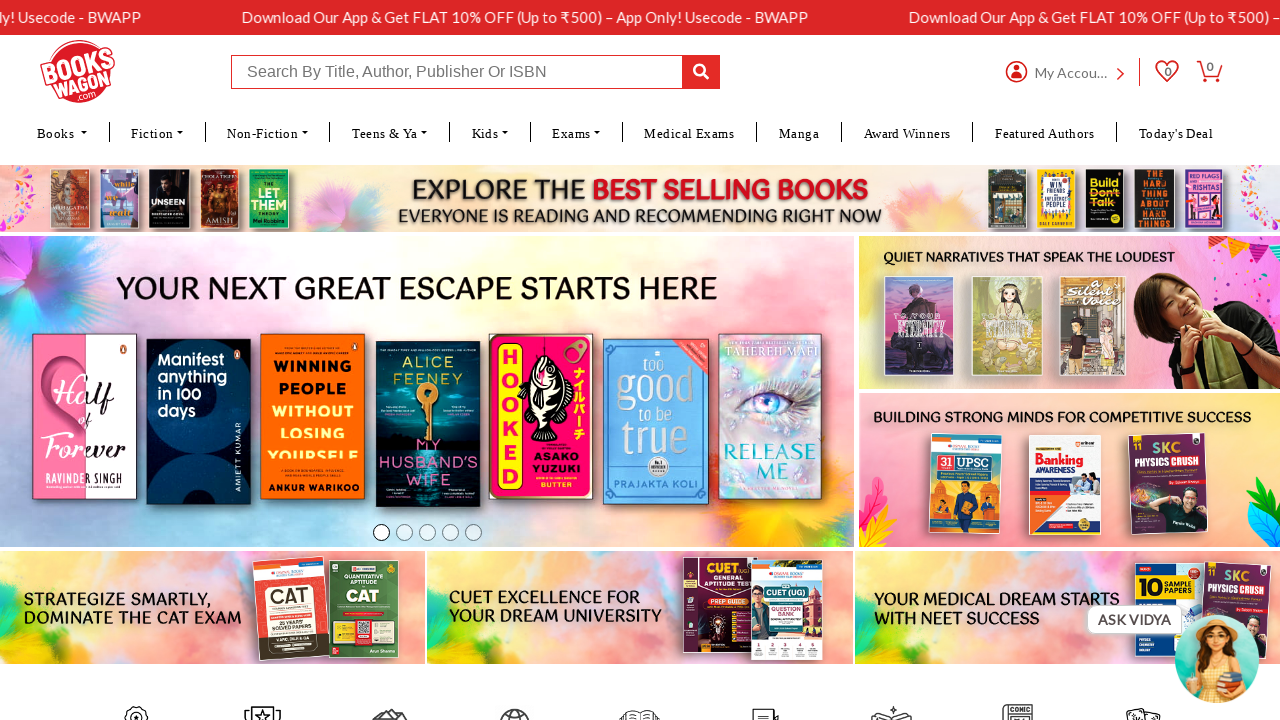